Configures password generator settings by clicking checkboxes and generates a password

Starting URL: https://www.calculator.net/password-generator.html

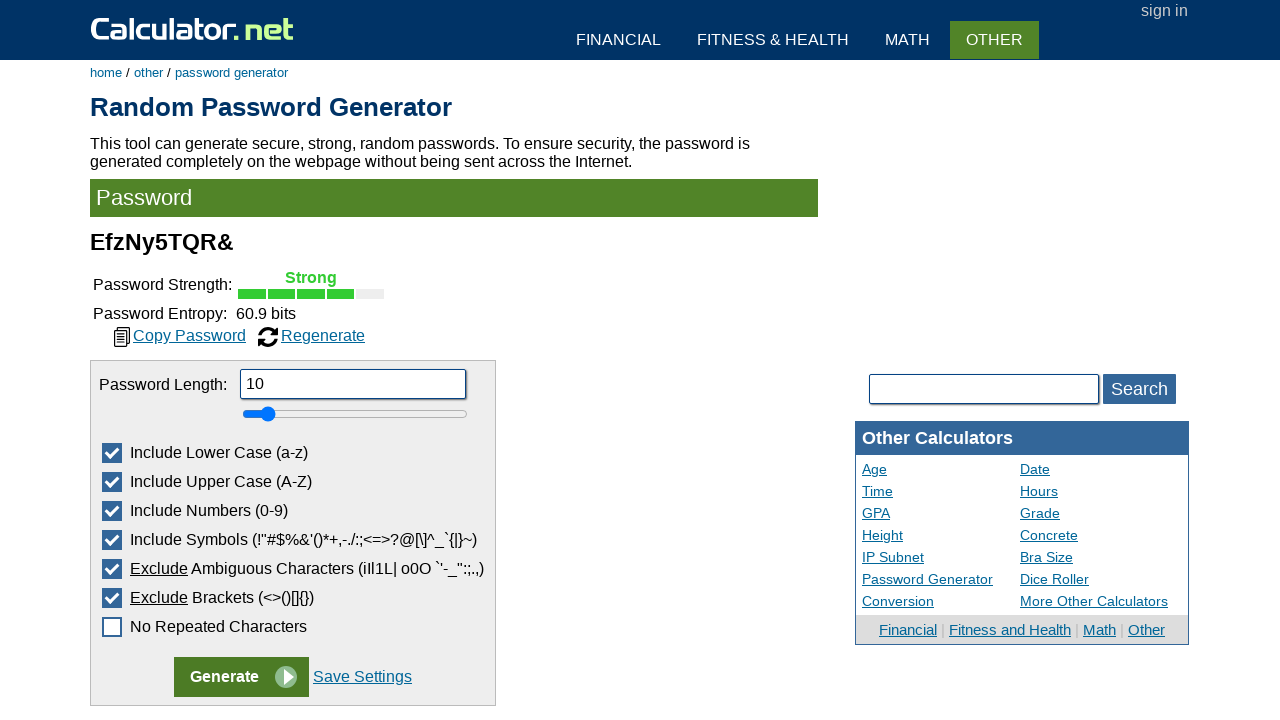

Located checkbox containers on password generator page
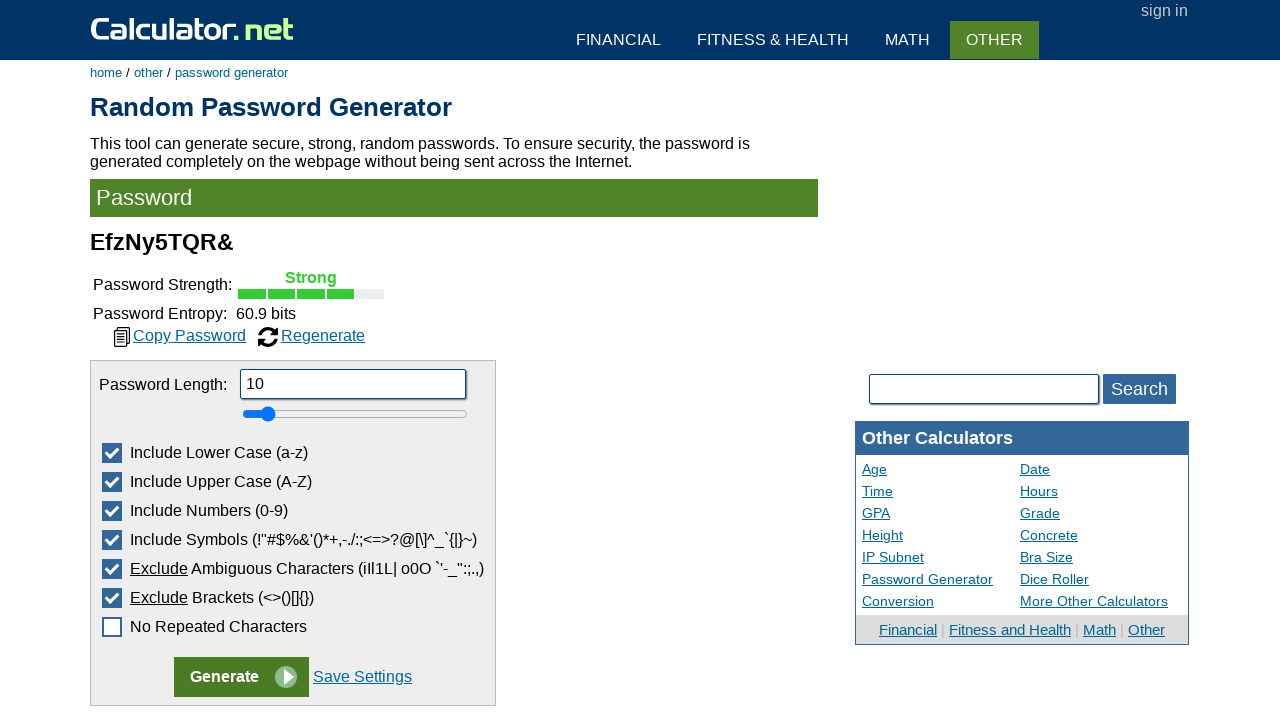

Clicked first checkbox to enable password setting at (205, 452) on .cbcontainer >> nth=0
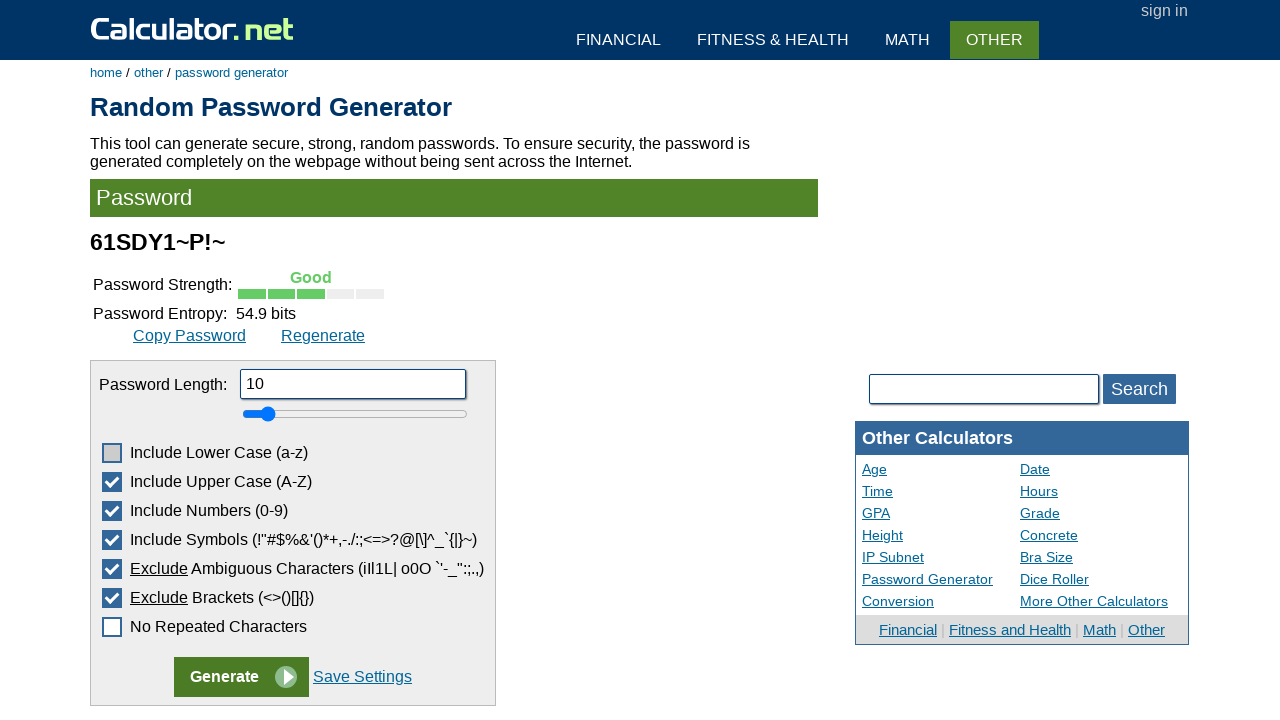

Clicked second checkbox to enable another password setting at (207, 482) on .cbcontainer >> nth=1
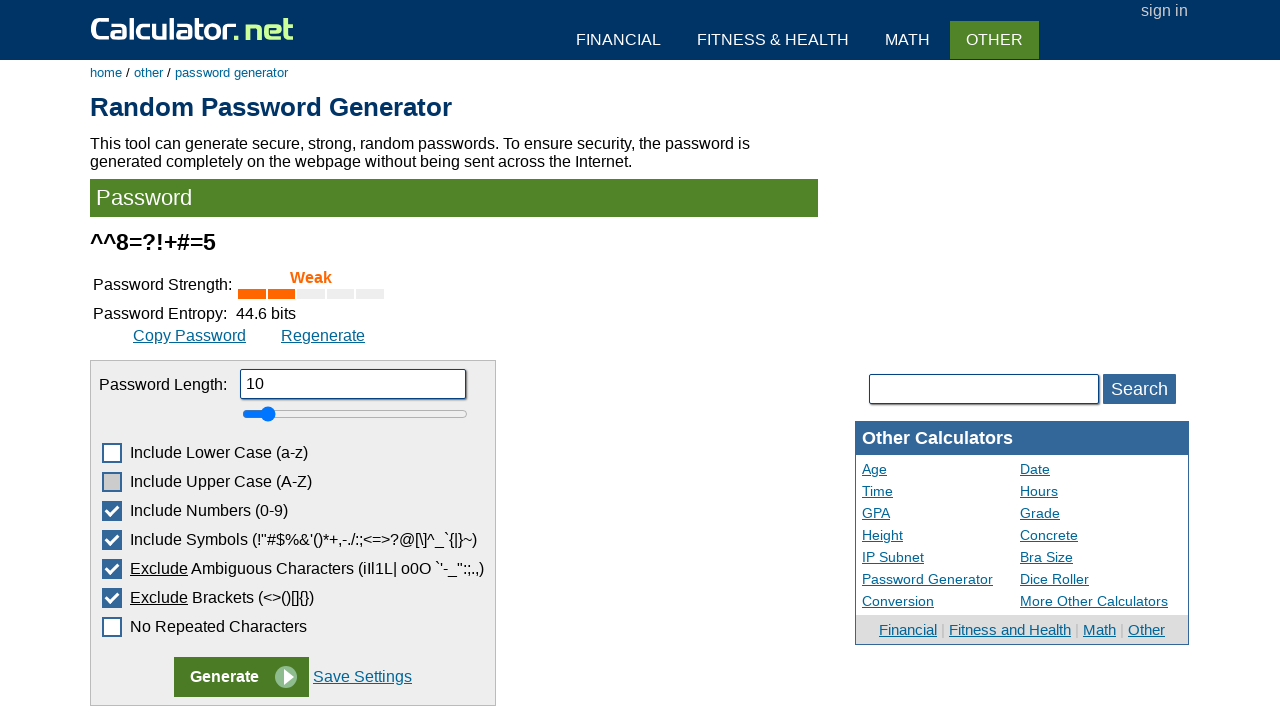

Clicked submit button to generate password at (242, 677) on input[name='submit1']
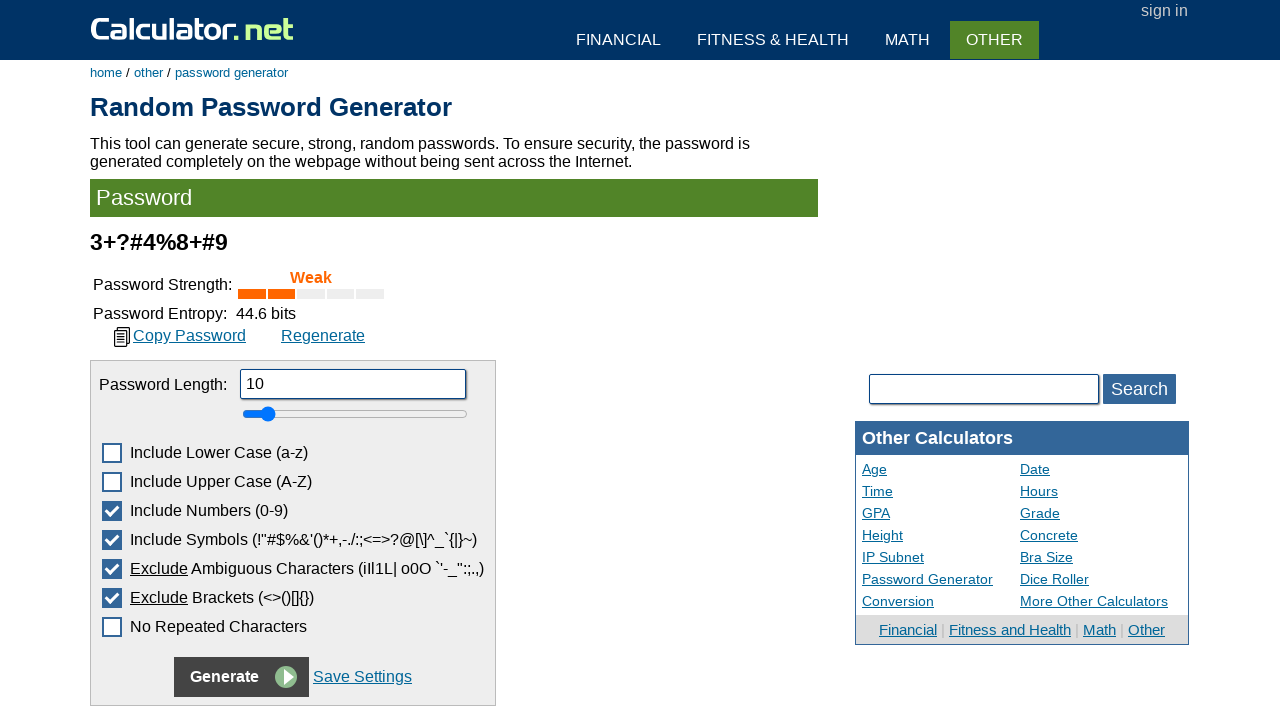

Password generated and displayed in large text
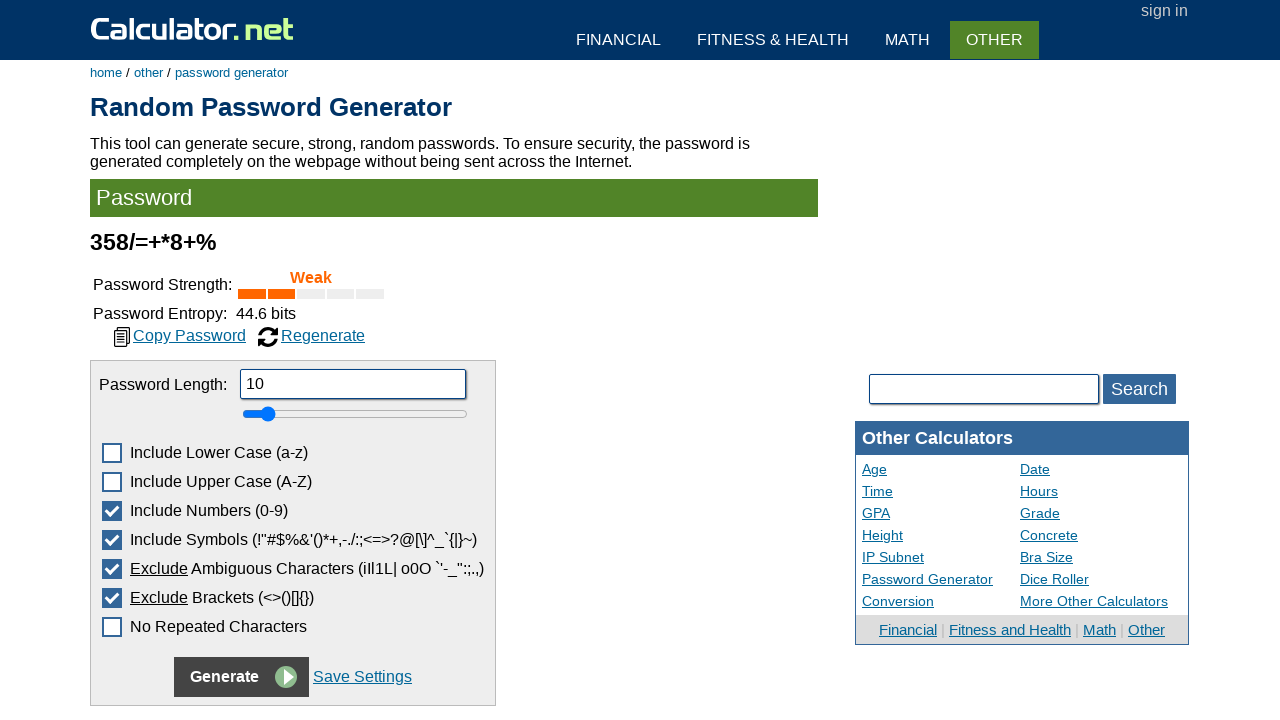

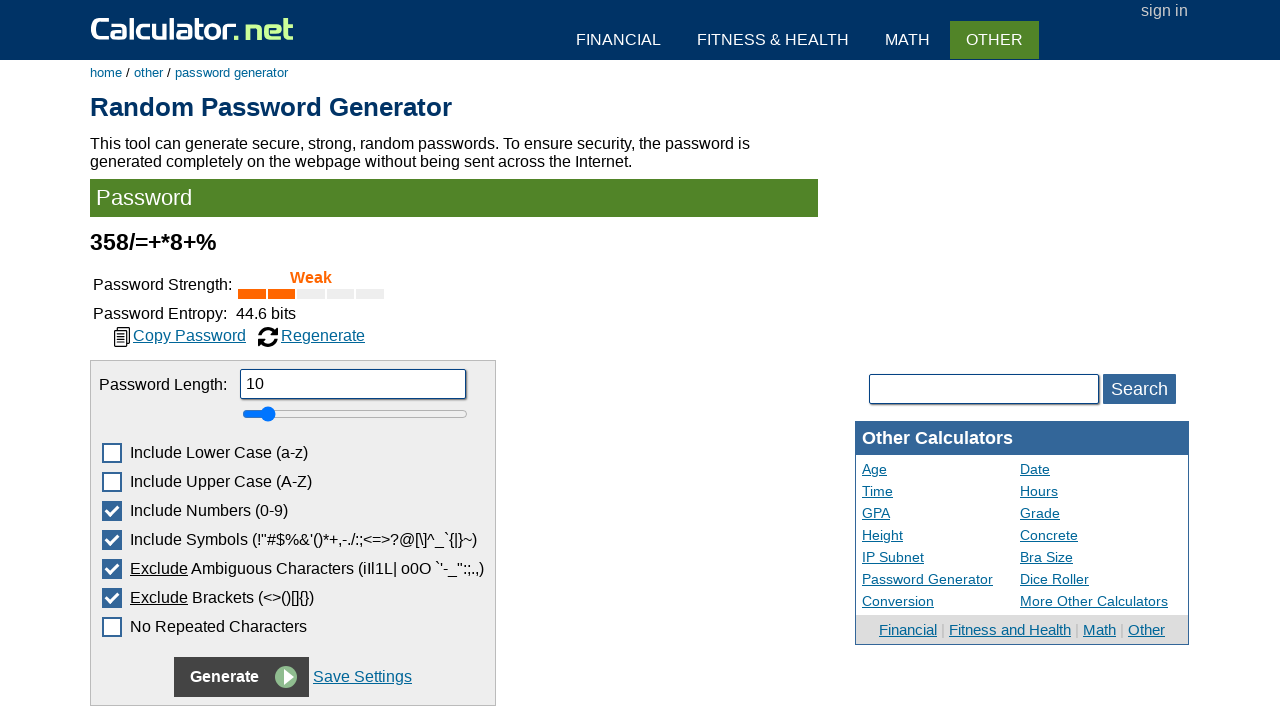